Tests the Tabs widget by clicking through different tab options (What, Origin, Use) multiple times

Starting URL: https://demoqa.com/

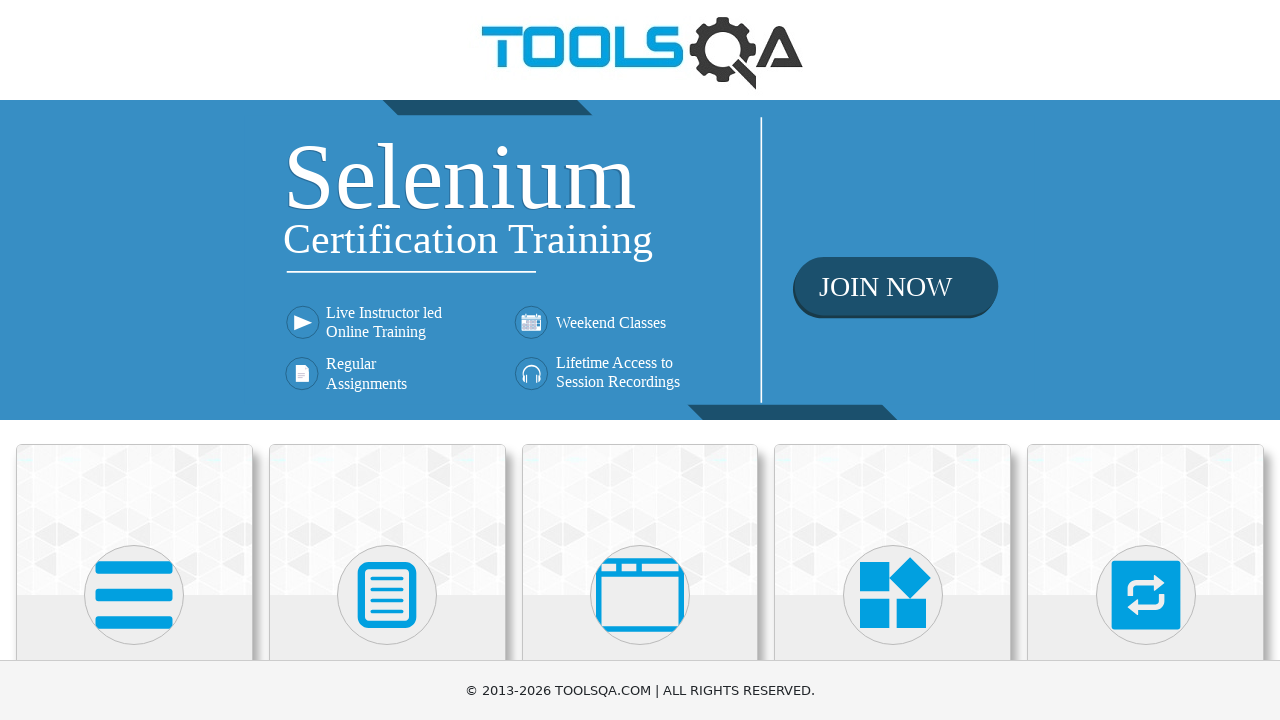

Clicked on Widgets heading to navigate to Widgets section at (893, 360) on internal:role=heading[name="Widgets"i]
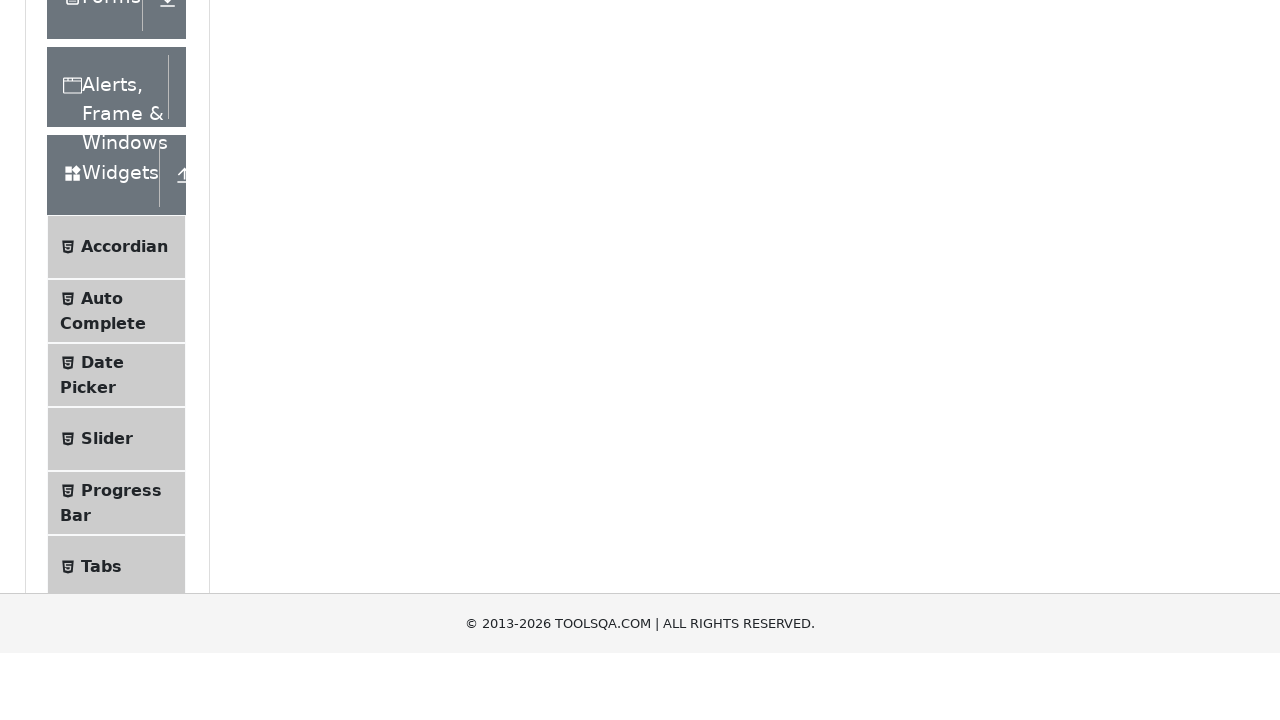

Waited for page to load completely
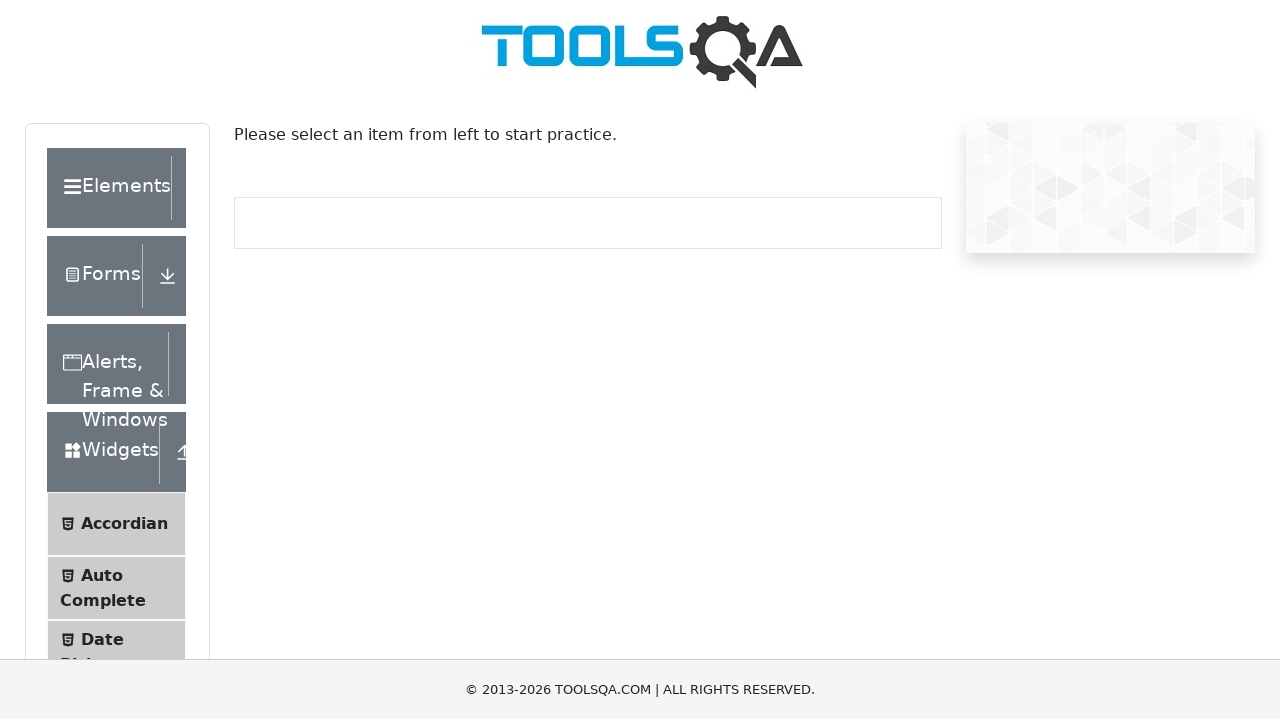

Clicked on Tabs menu item at (101, 361) on internal:text="Tabs"i
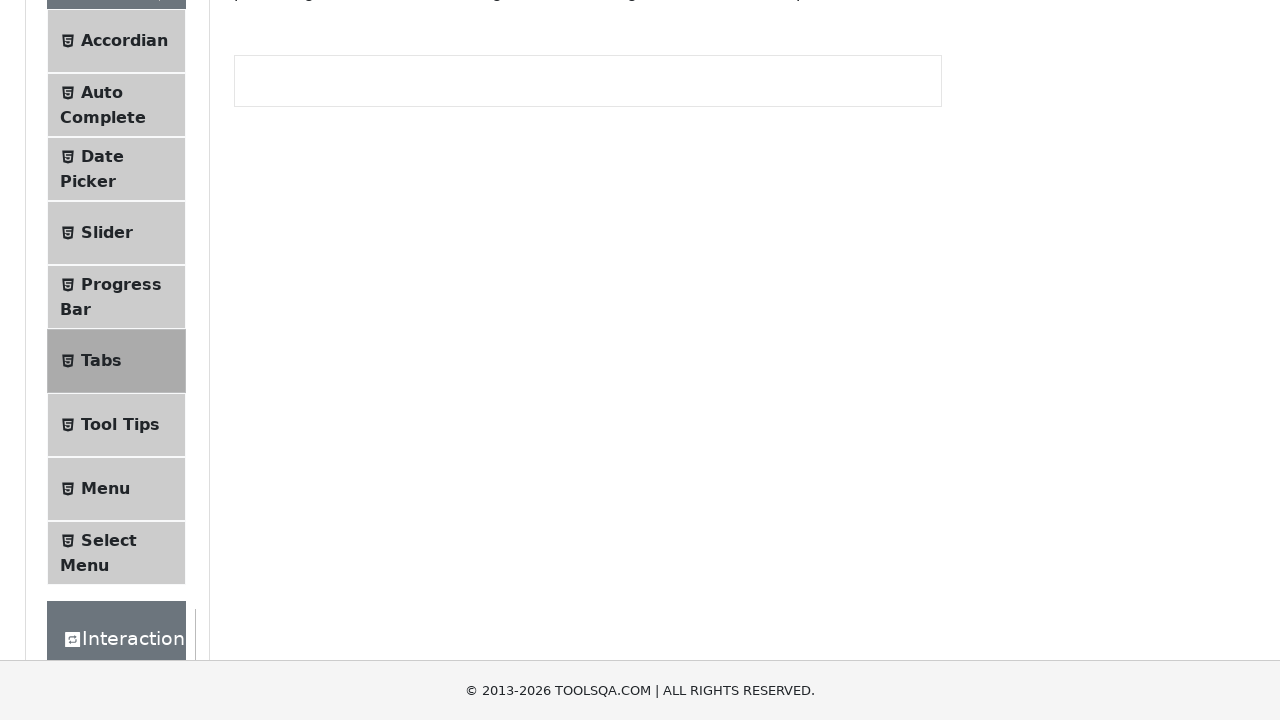

Clicked on What tab at (272, 284) on internal:role=tab[name="What"i]
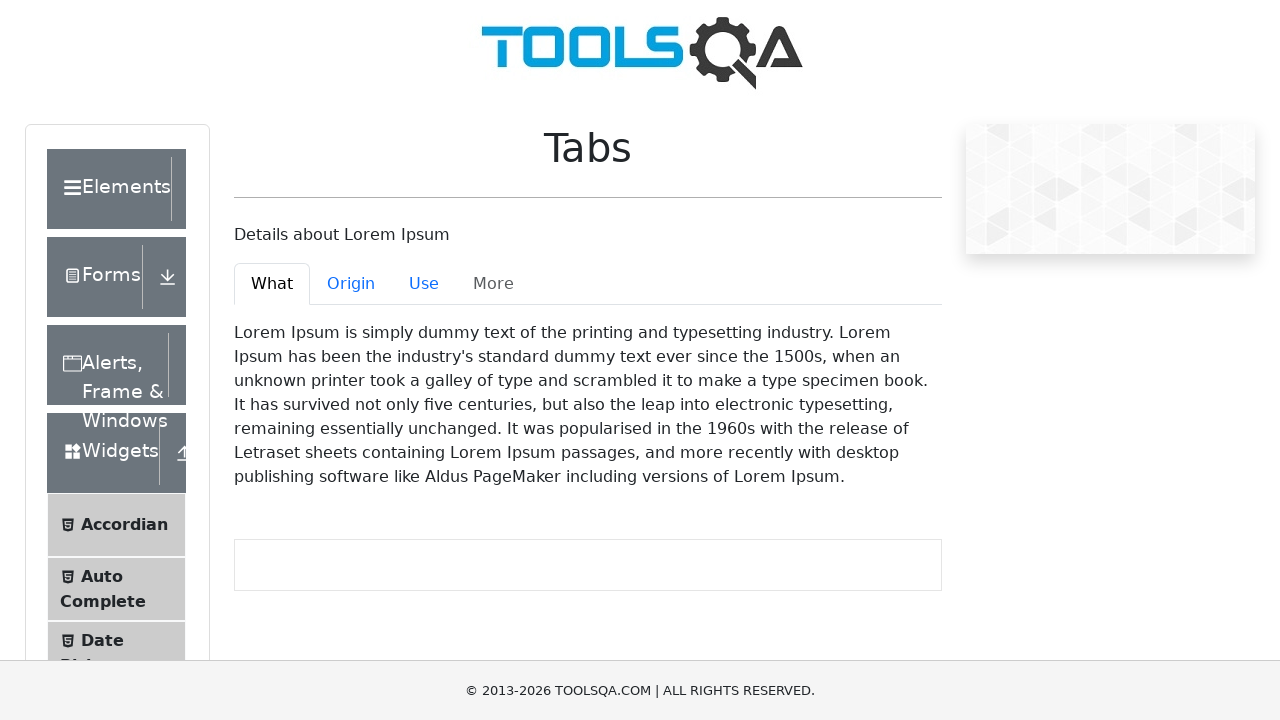

Clicked on Origin tab at (351, 284) on internal:role=tab[name="Origin"i]
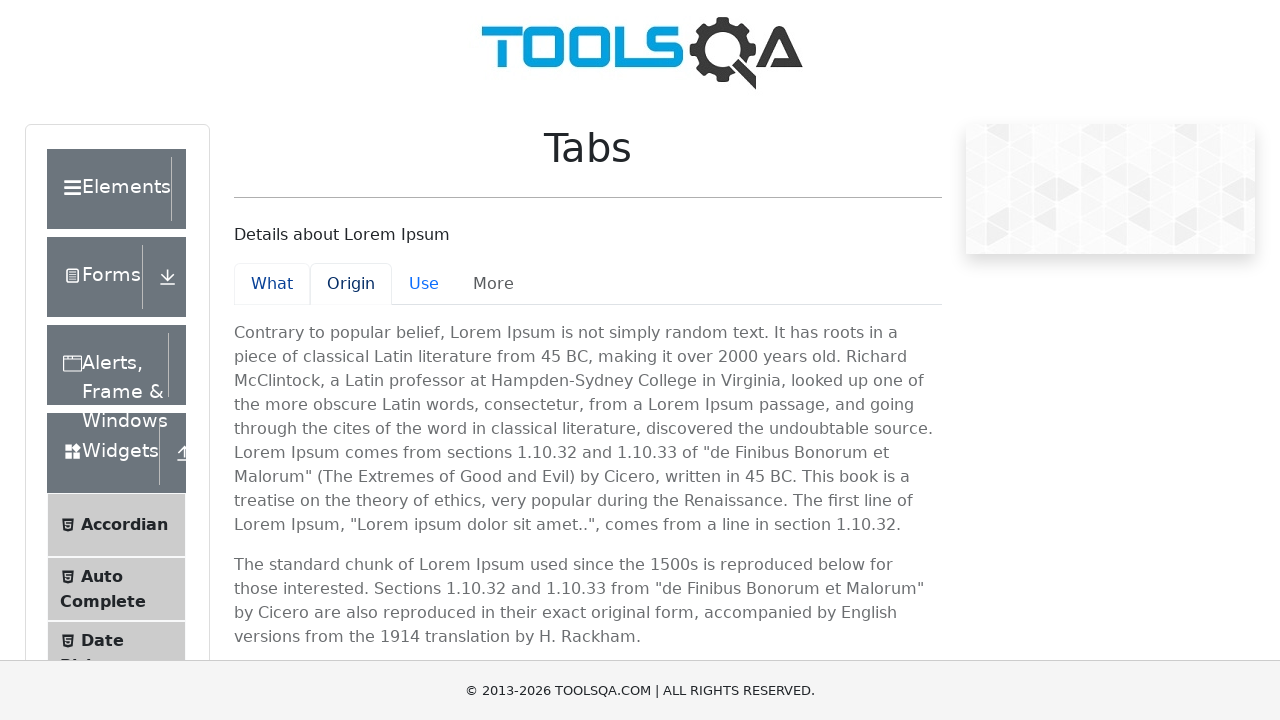

Clicked on Use tab at (424, 284) on internal:role=tab[name="Use"i]
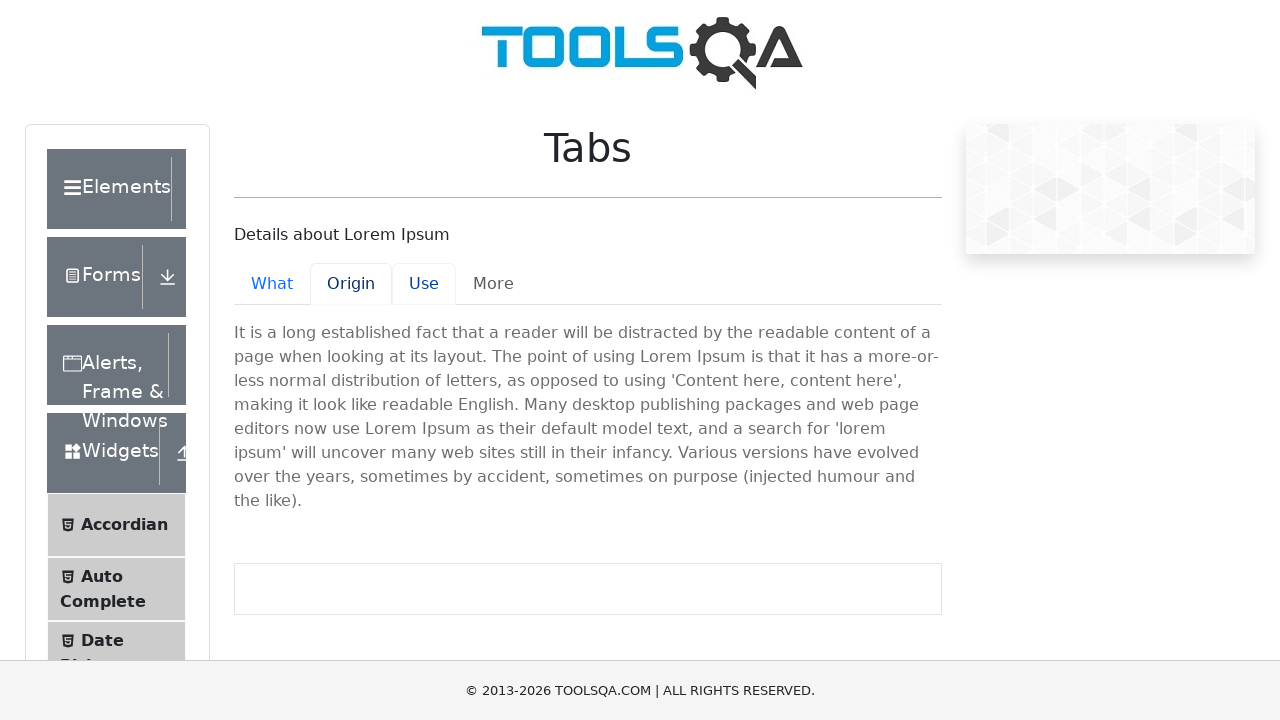

Clicked on WhatOriginUseMore text at (588, 284) on internal:text="WhatOriginUseMore"i
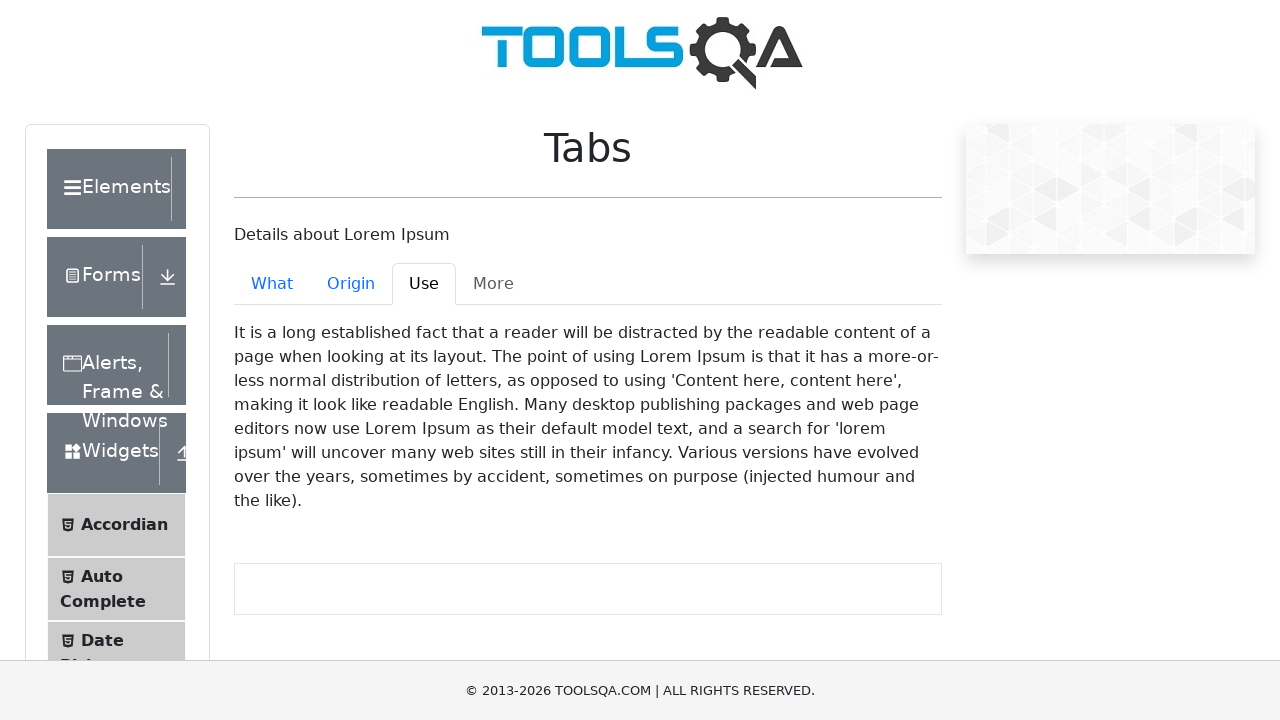

Clicked on What tab again at (272, 284) on internal:role=tab[name="What"i]
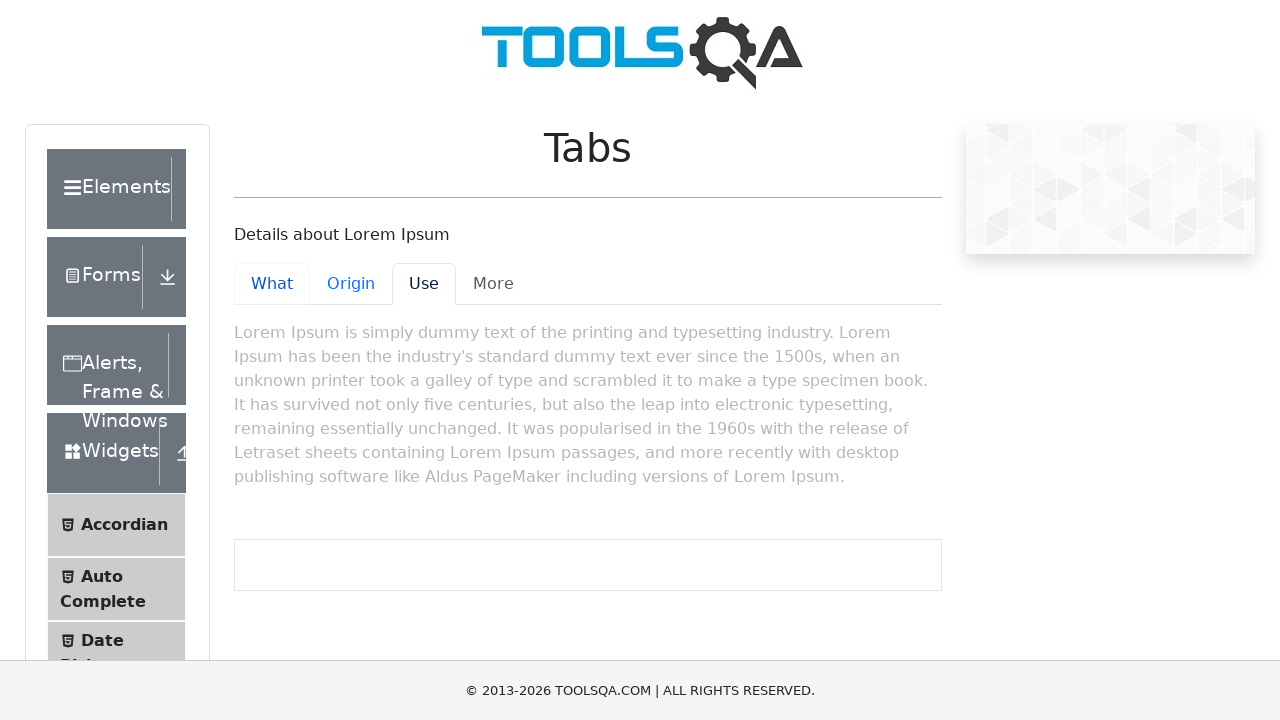

Clicked on Origin tab again at (351, 284) on internal:role=tab[name="Origin"i]
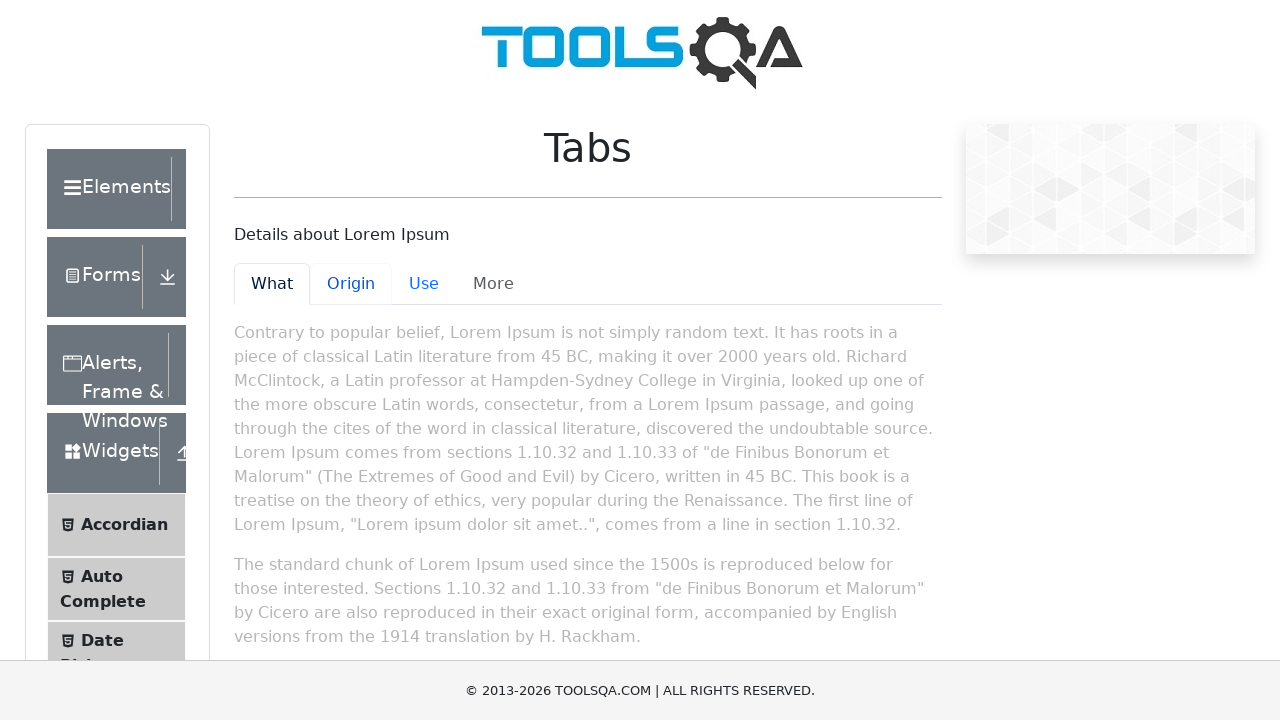

Clicked on Use tab again at (424, 284) on internal:role=tab[name="Use"i]
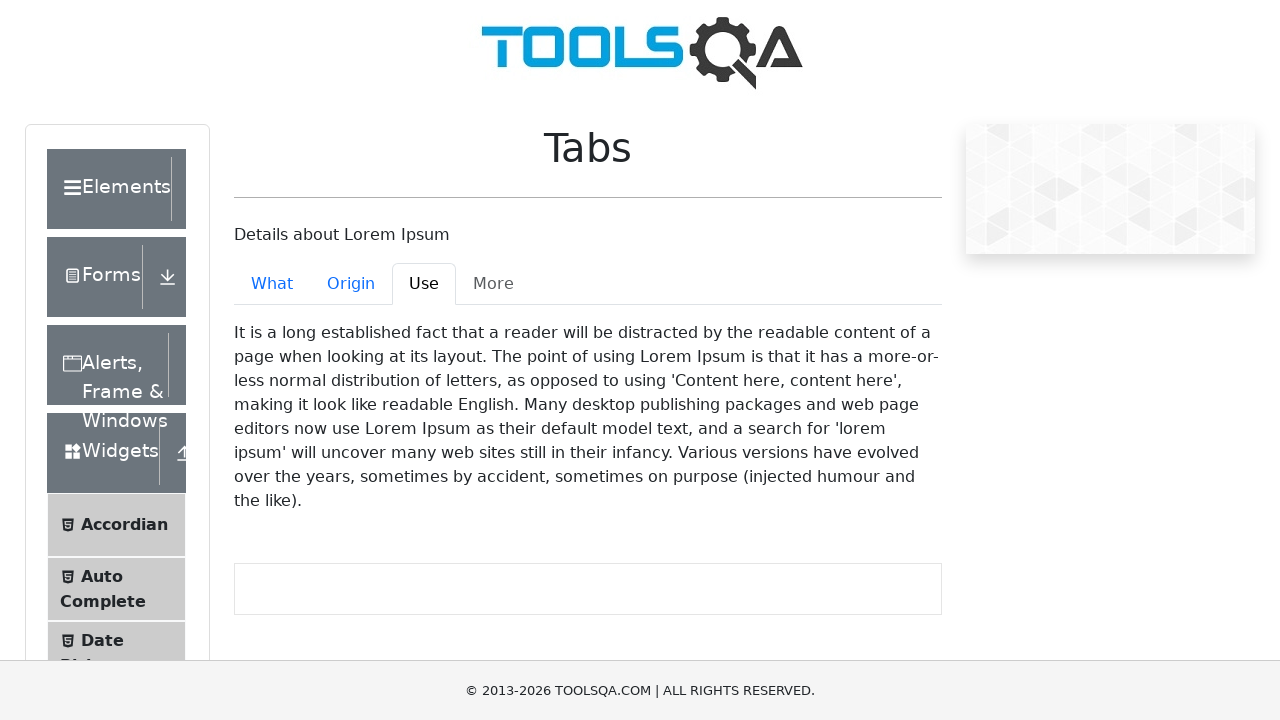

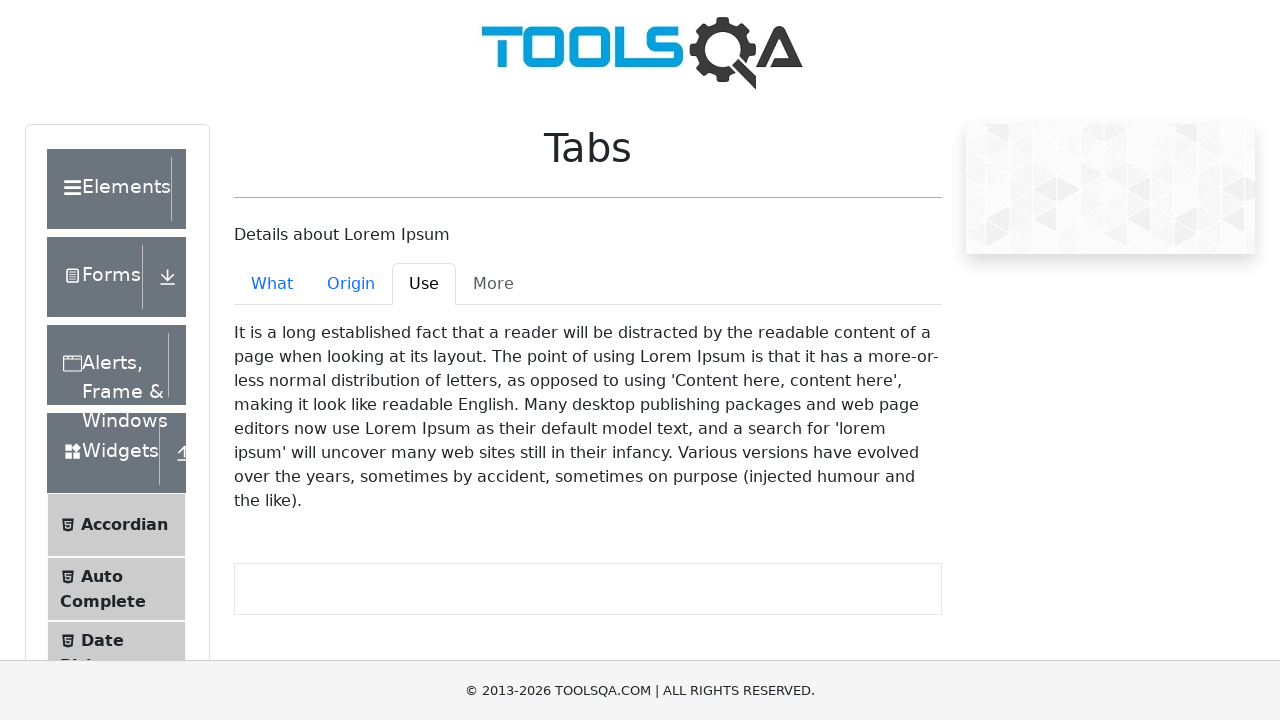